Solves a math problem by reading a value from the page, calculating a result using logarithmic function, and submitting the answer along with checkbox selections

Starting URL: http://SunInJuly.github.io/execute_script.html

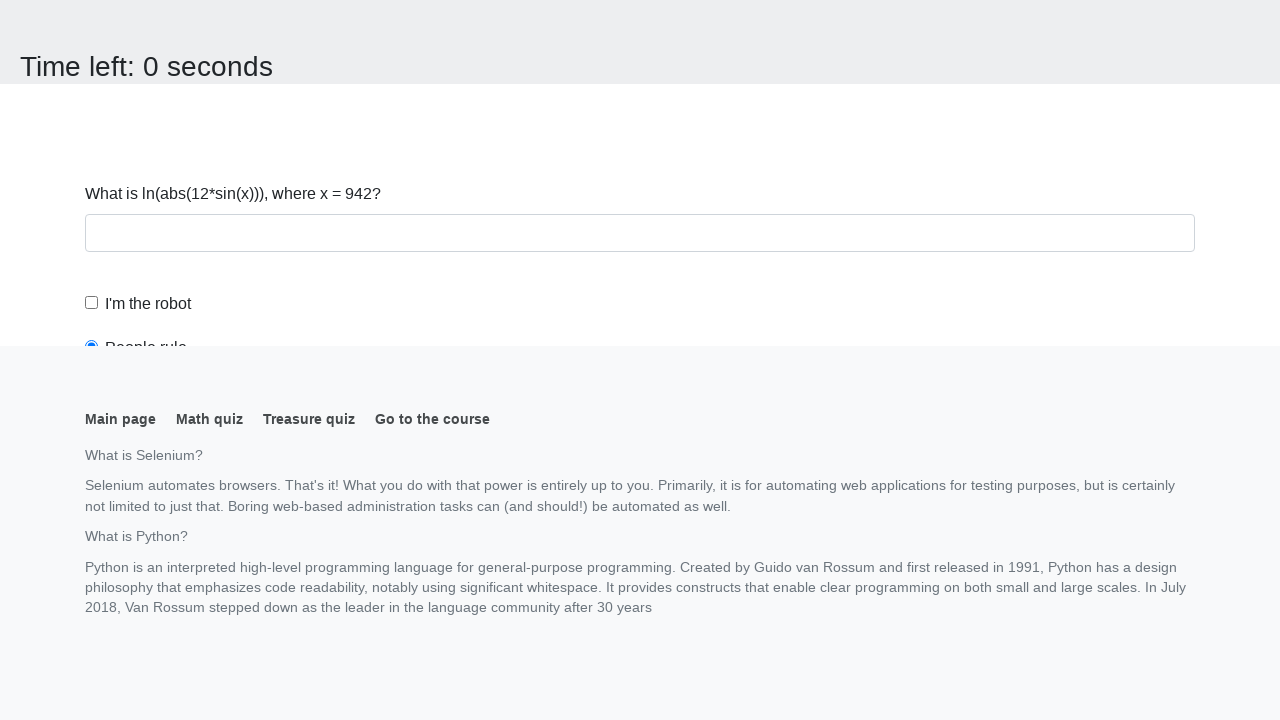

Navigated to the math problem page
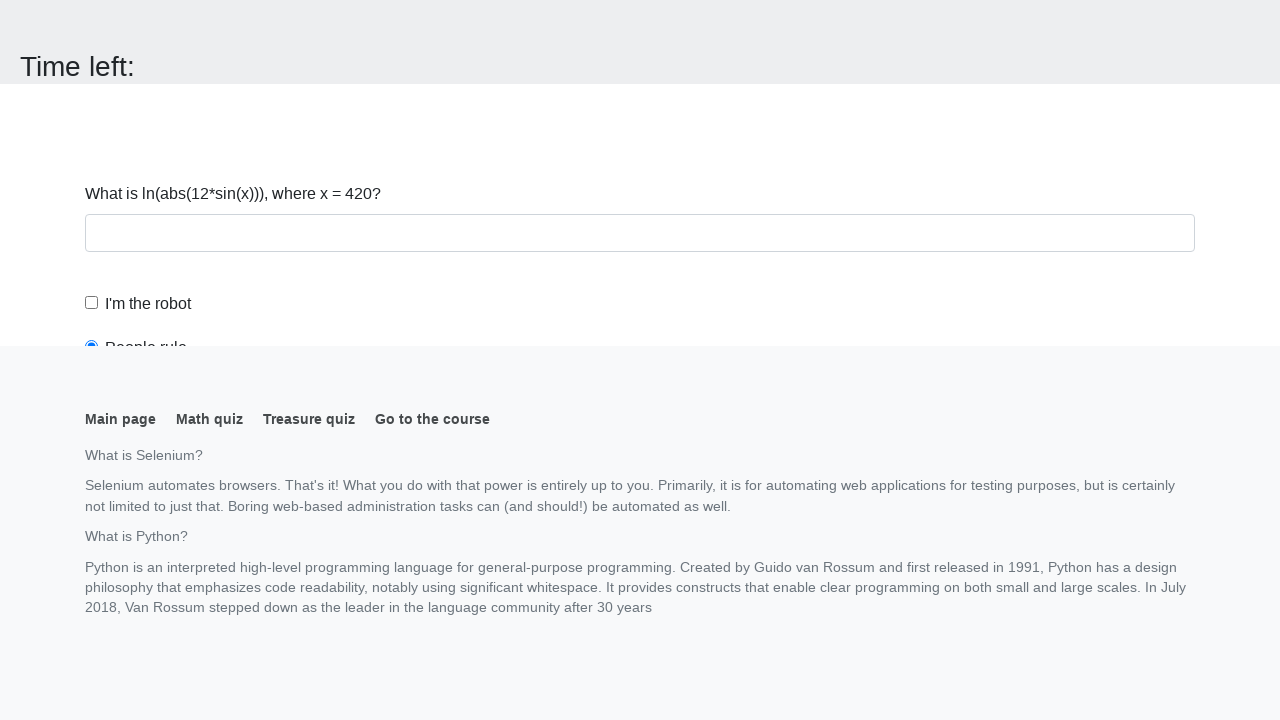

Retrieved value from page: 420
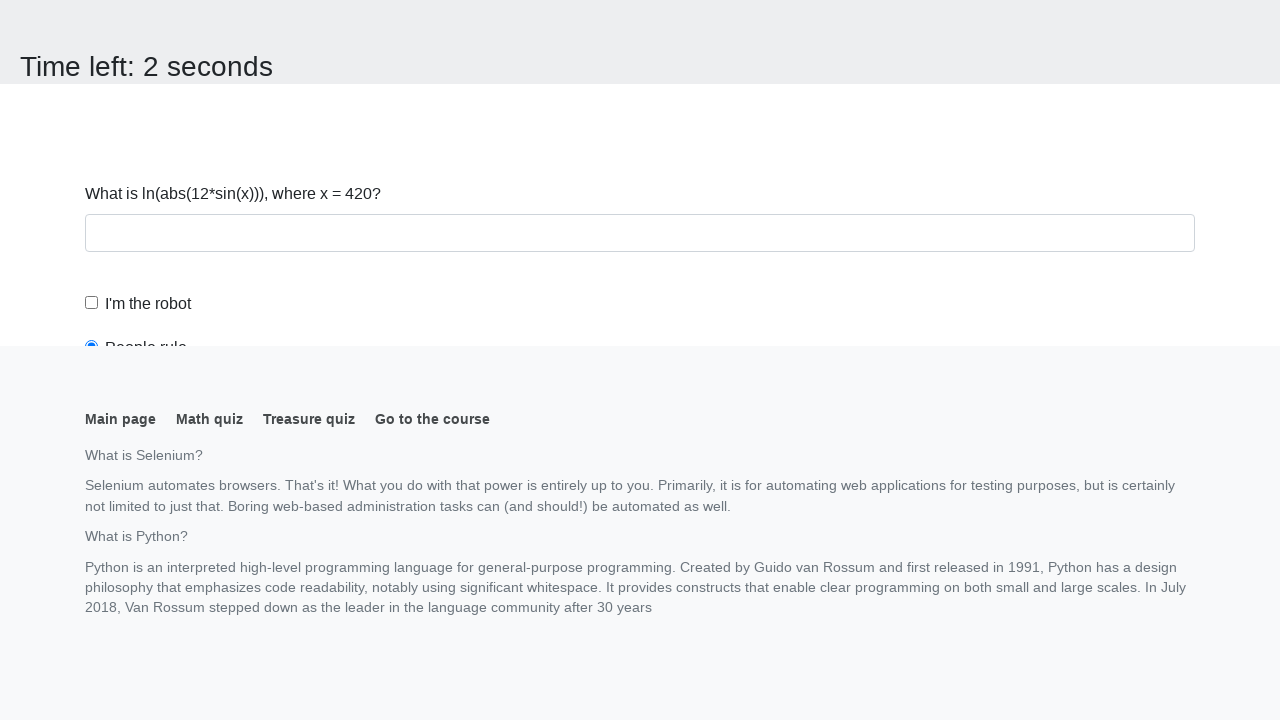

Calculated logarithmic result: 2.2947283788549795
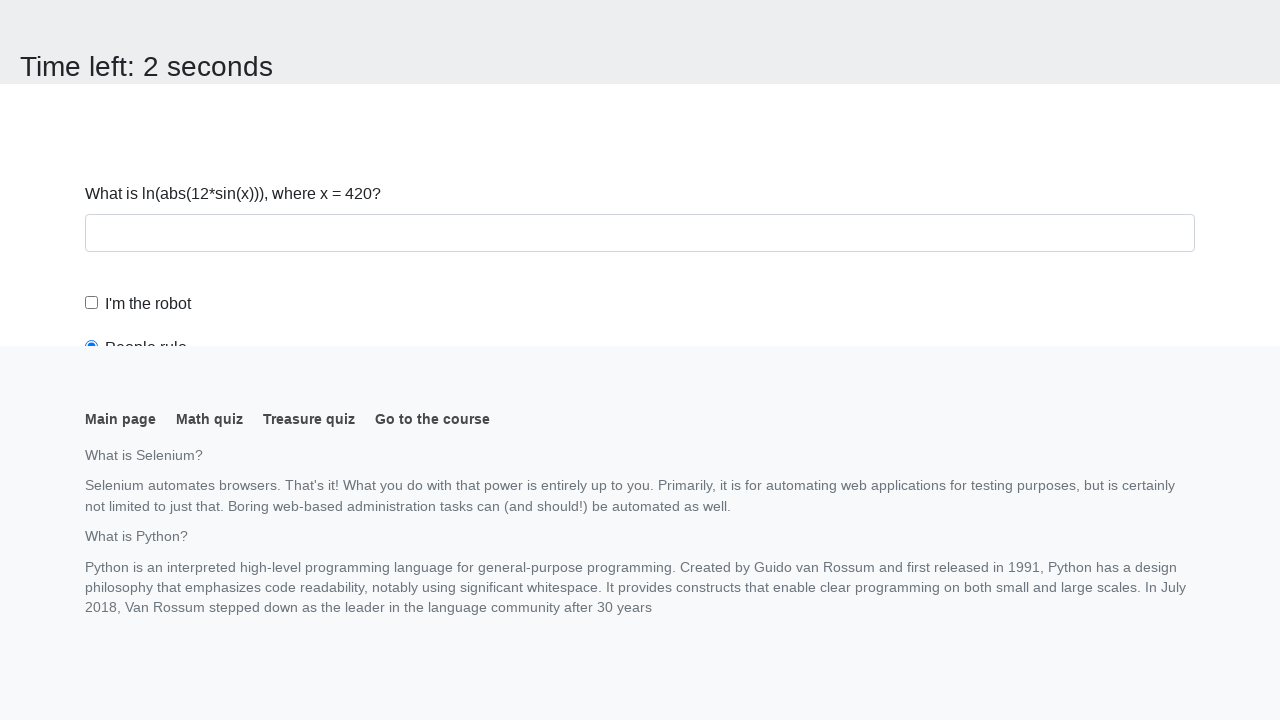

Filled answer field with calculated value on input
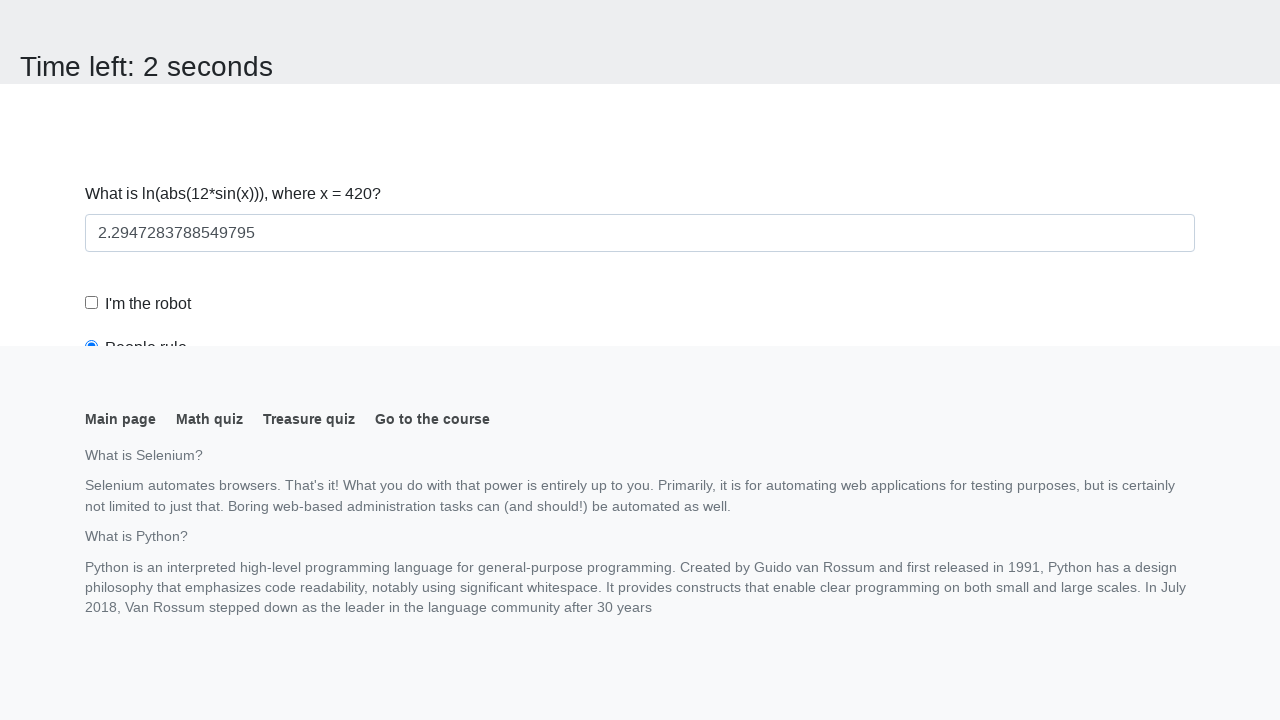

Clicked robot checkbox at (92, 303) on #robotCheckbox
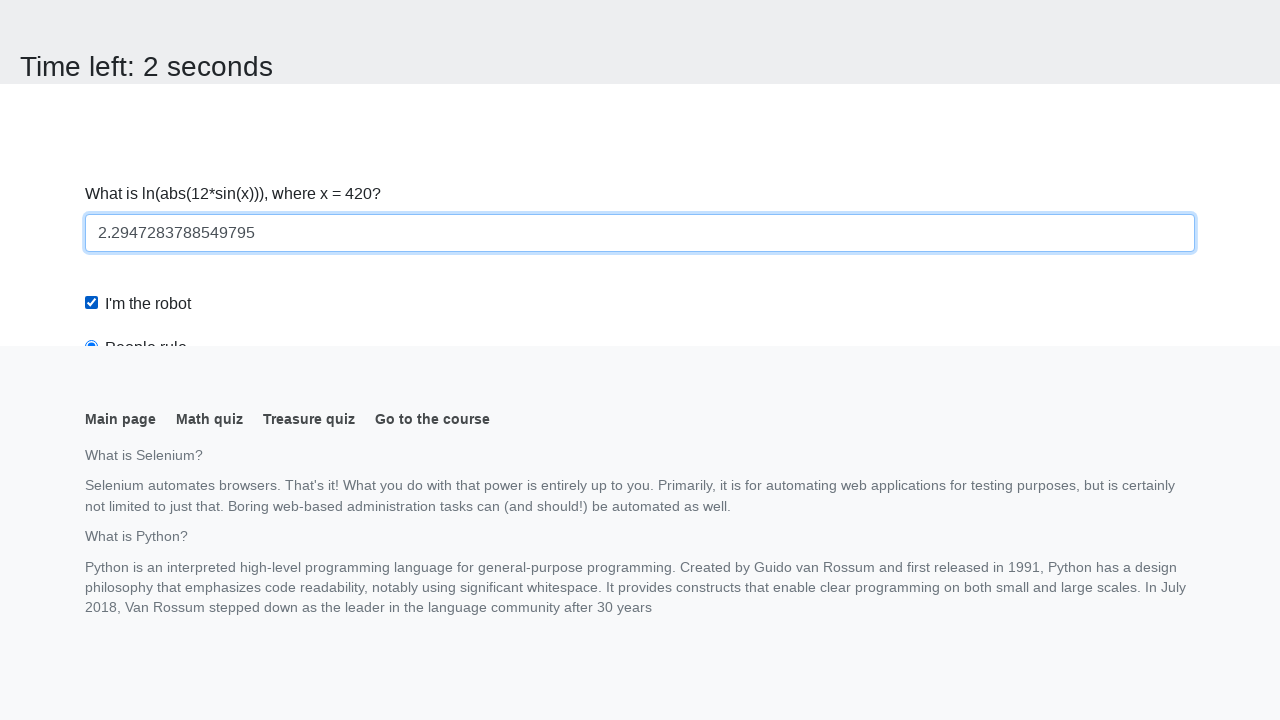

Clicked robots rule radio button at (92, 7) on #robotsRule
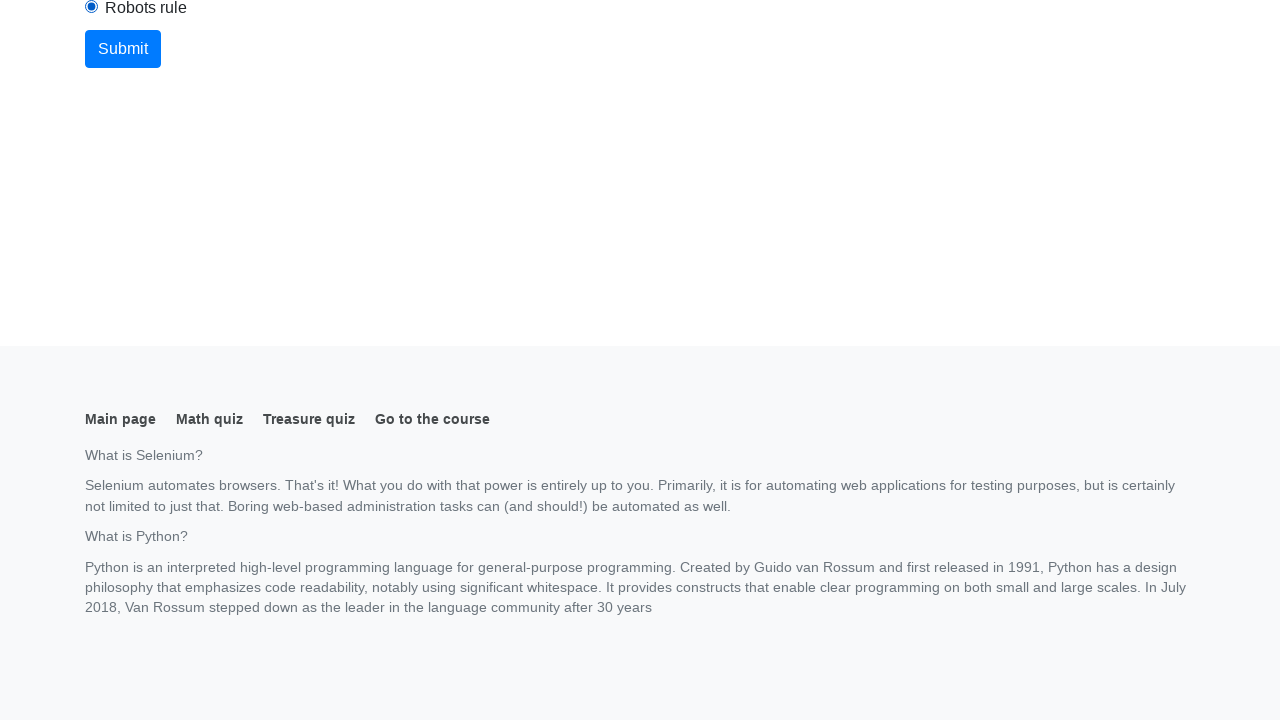

Clicked submit button to submit form at (123, 49) on button.btn
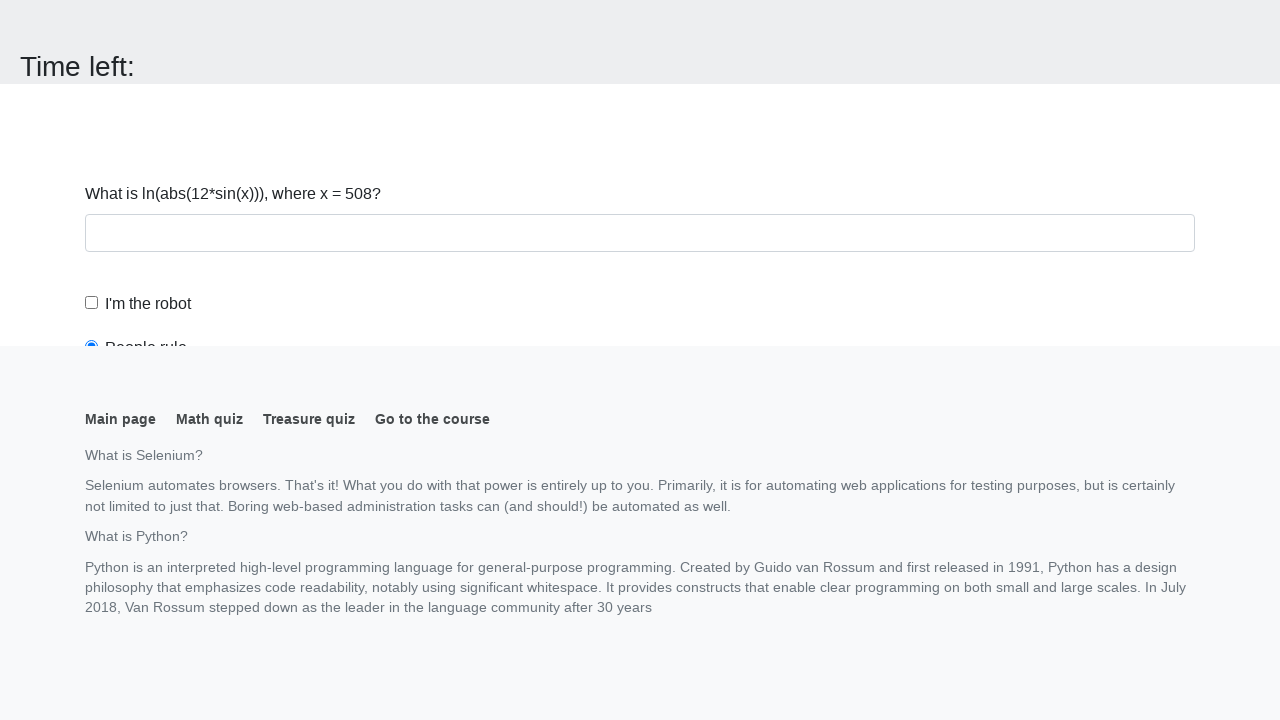

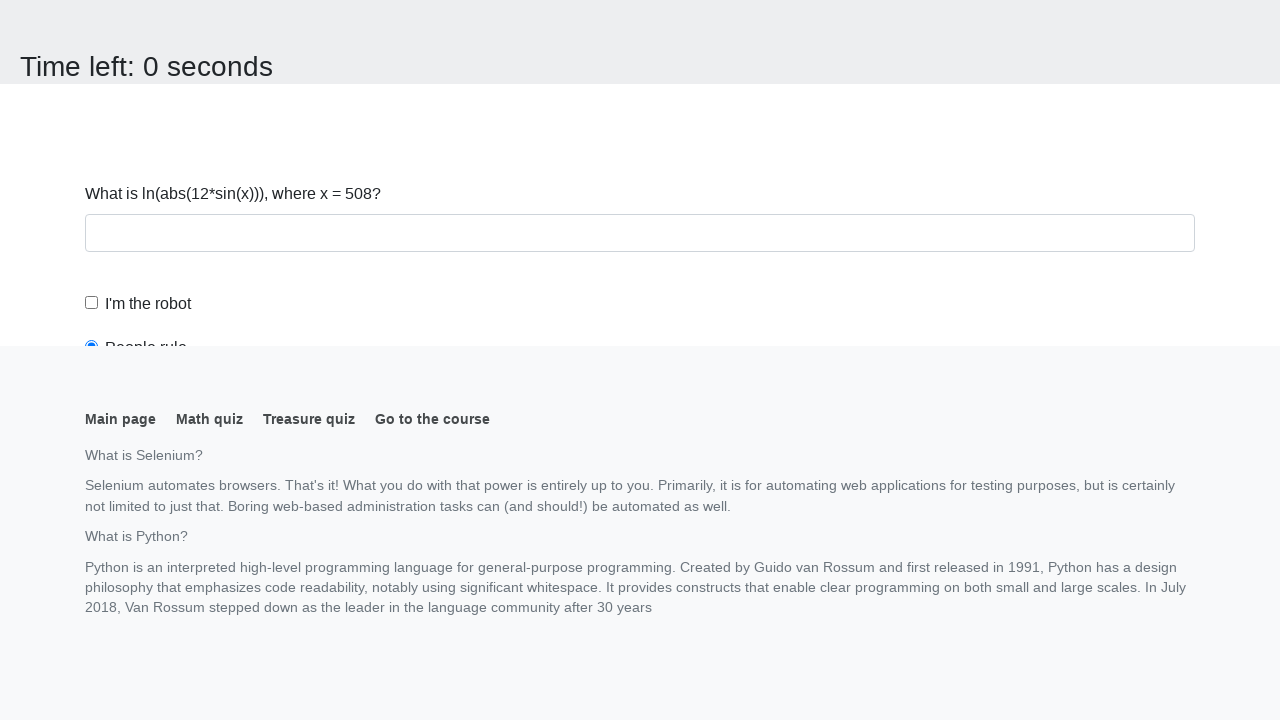